Tests that the Completed filter shows only completed tasks by adding two todos, completing one, filtering by Completed, and verifying only the completed task is shown

Starting URL: https://todomvc.com/examples/react/dist/

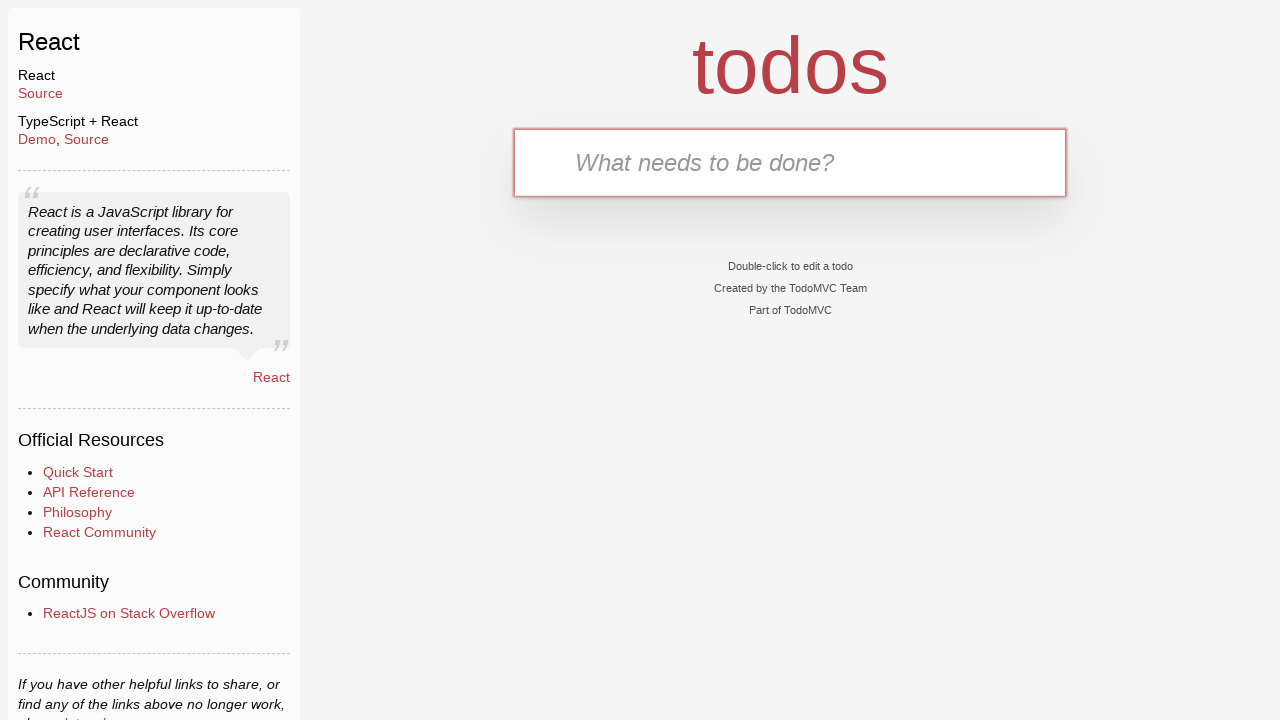

Filled new todo input with 'Feed The Cat' on .new-todo
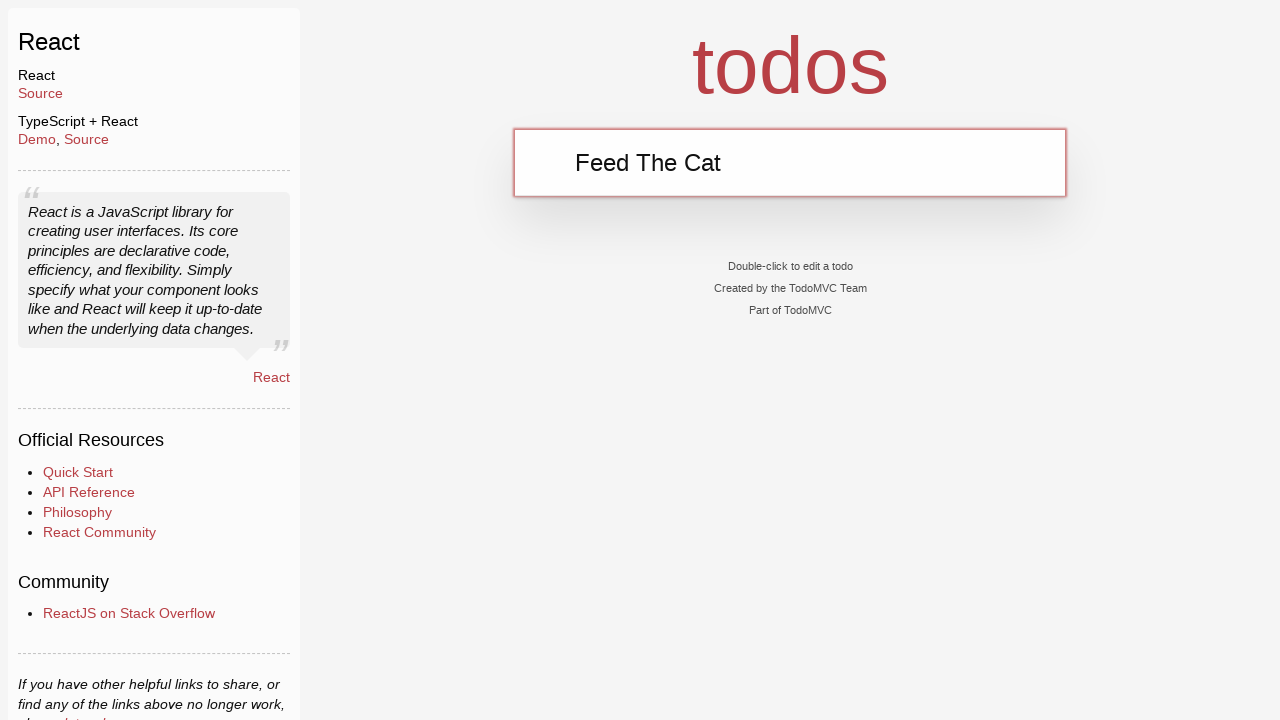

Pressed Enter to add first todo item on .new-todo
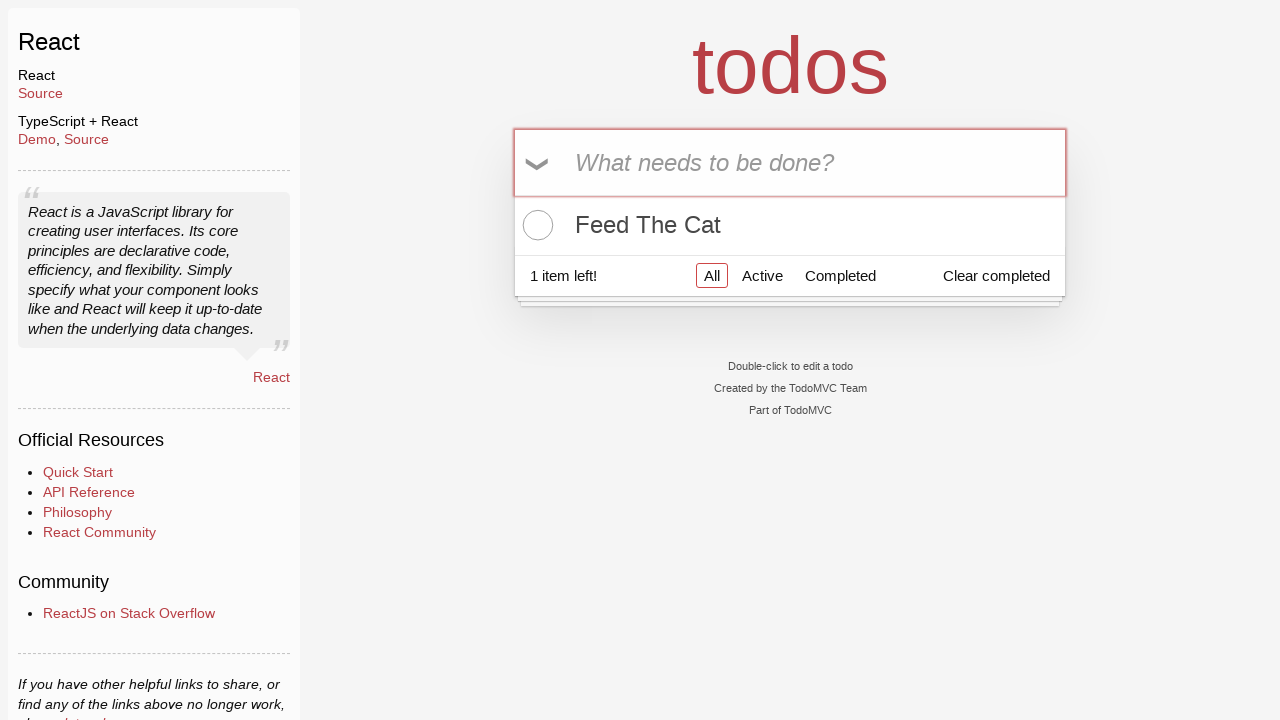

Filled new todo input with 'Walk the dog' on .new-todo
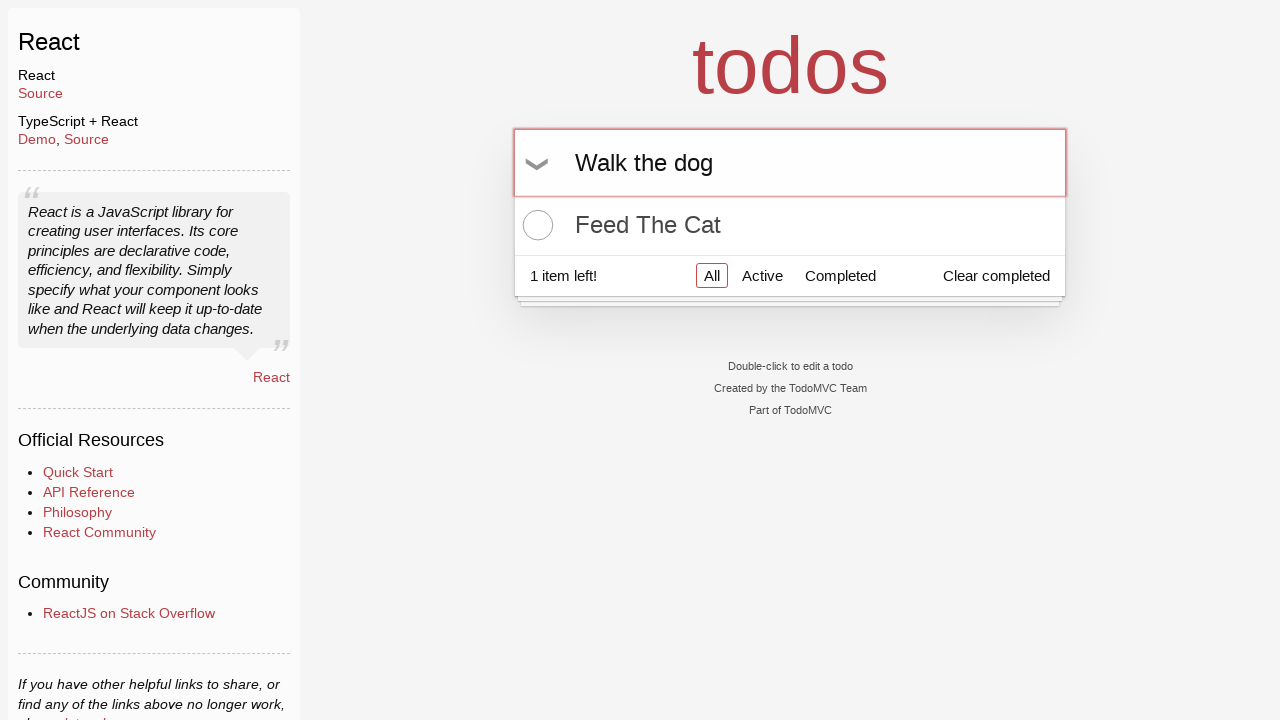

Pressed Enter to add second todo item on .new-todo
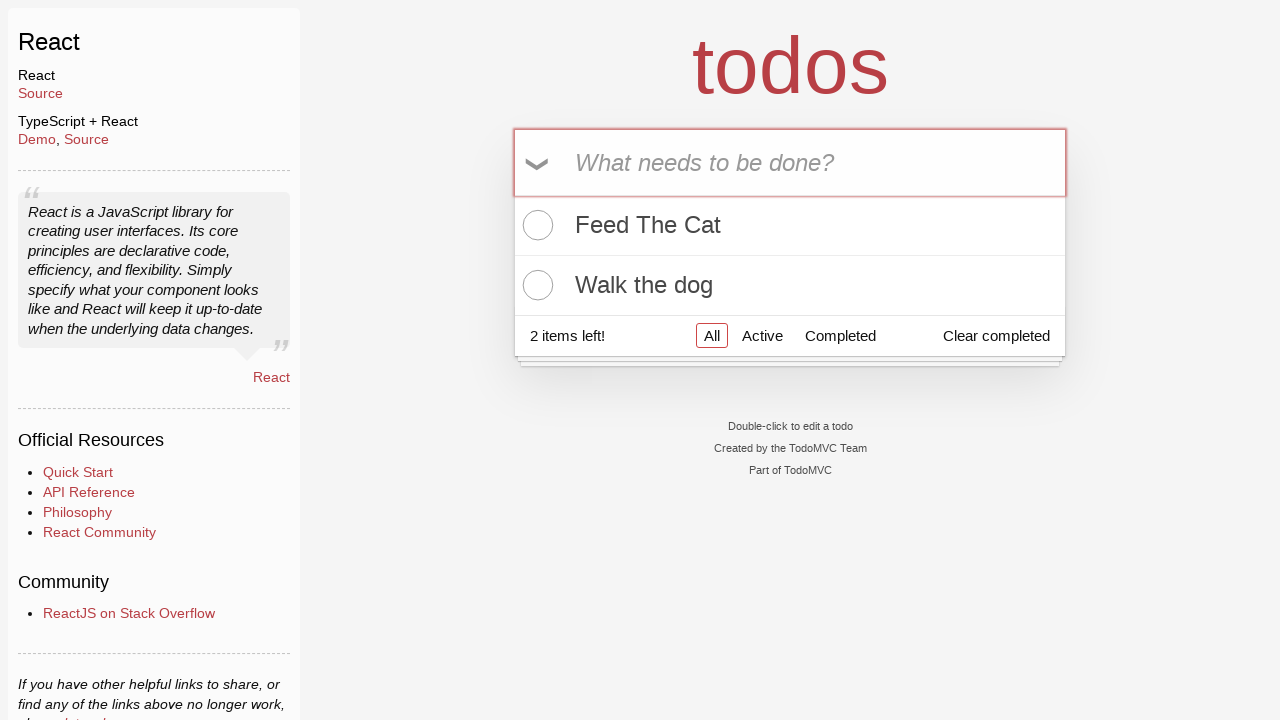

Clicked checkbox to mark 'Feed The Cat' as completed at (535, 225) on text=Feed The Cat >> xpath=../.. >> .toggle
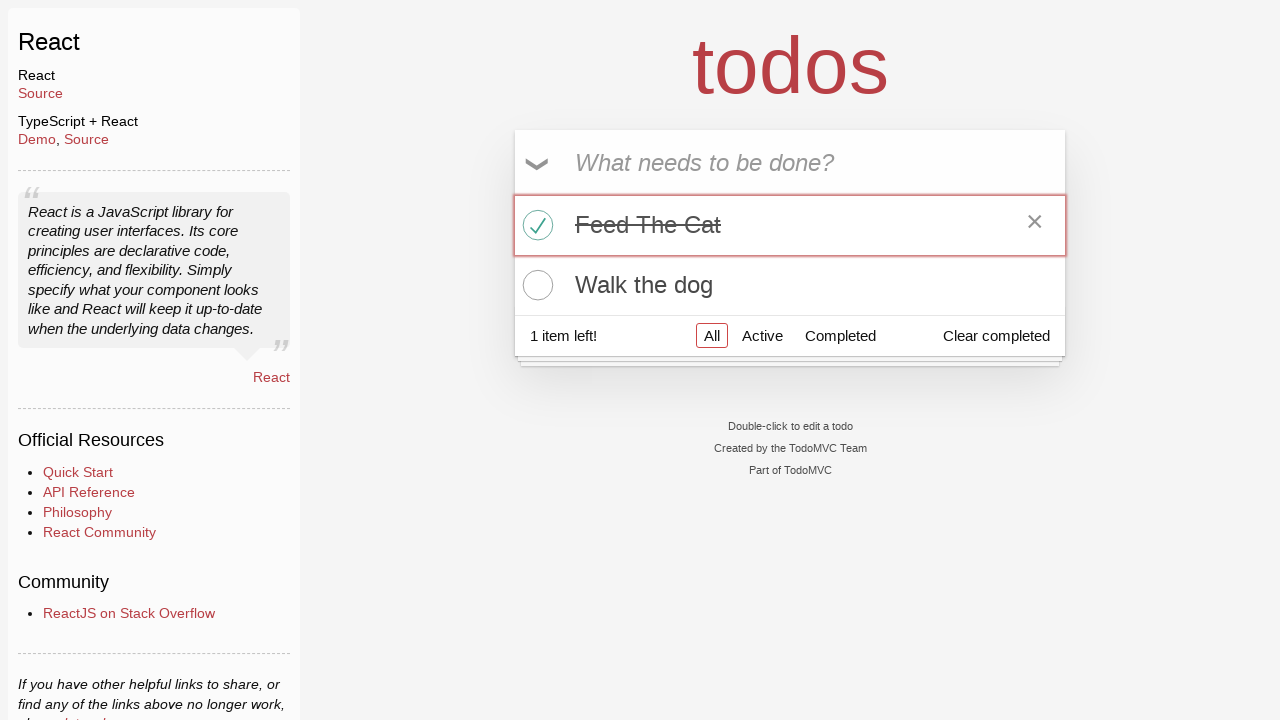

Clicked 'Completed' filter to show only completed tasks at (840, 335) on text=Completed
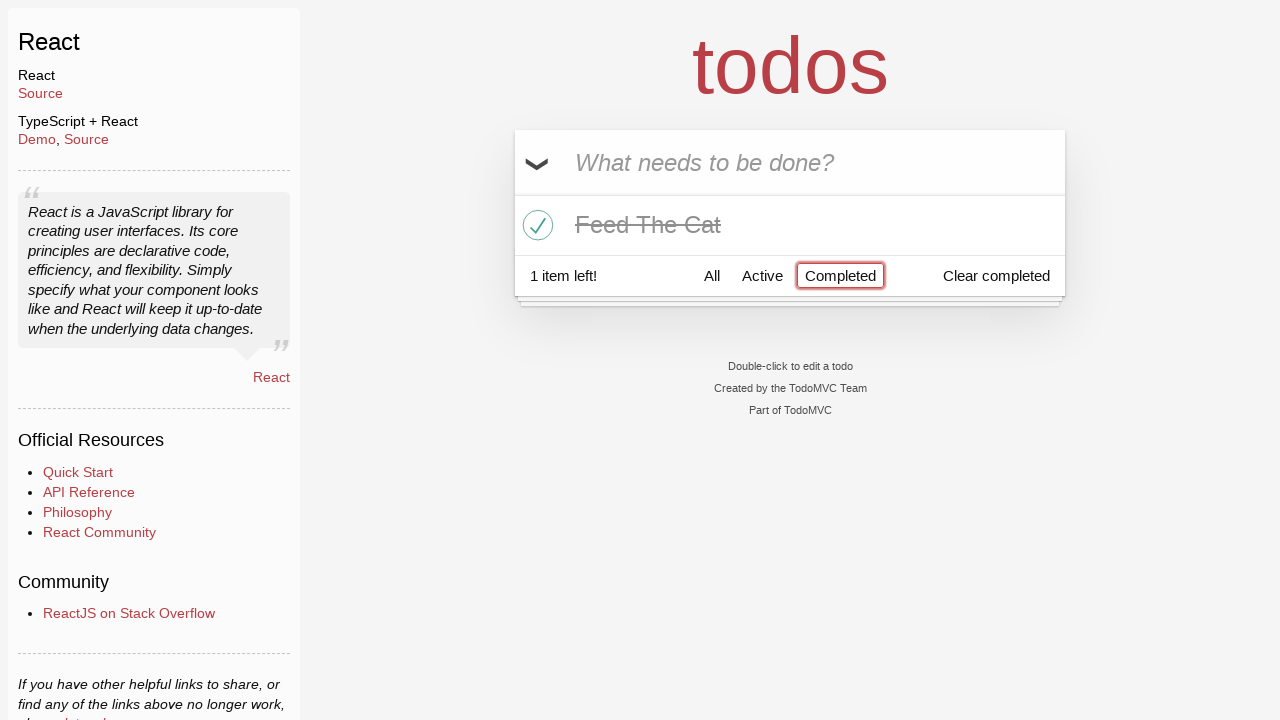

Verified completed tasks are displayed in the todo list
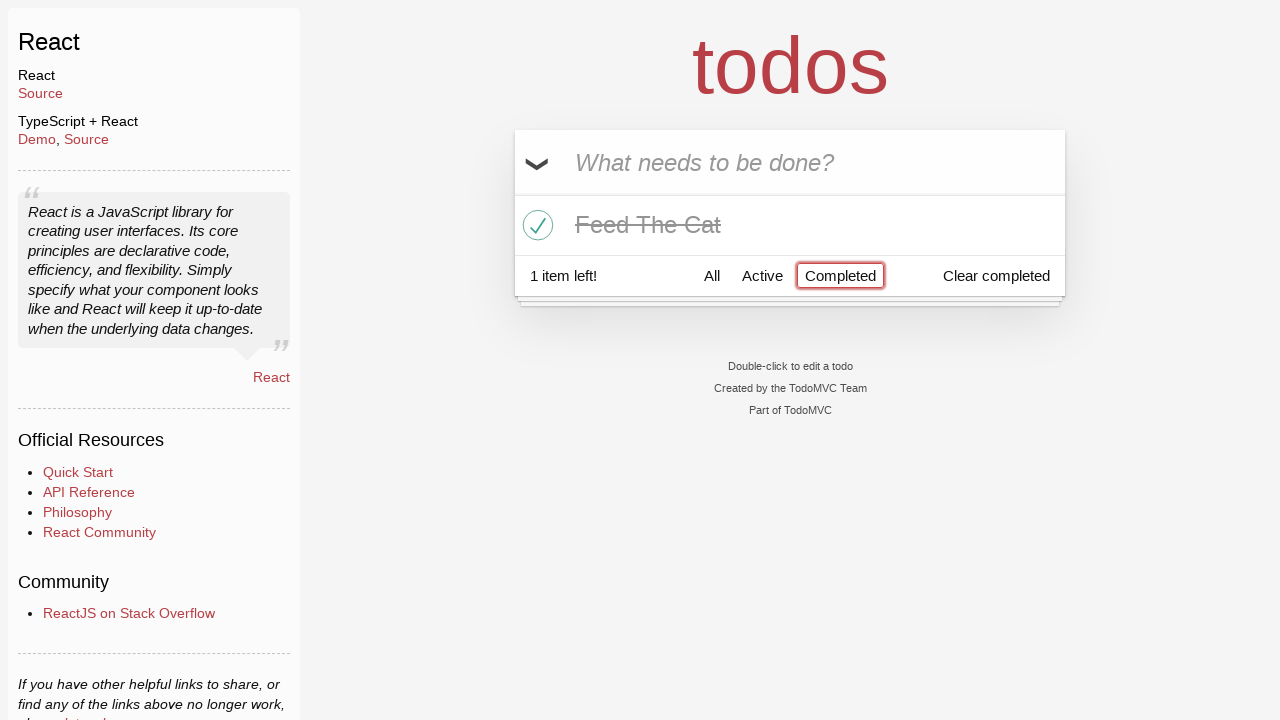

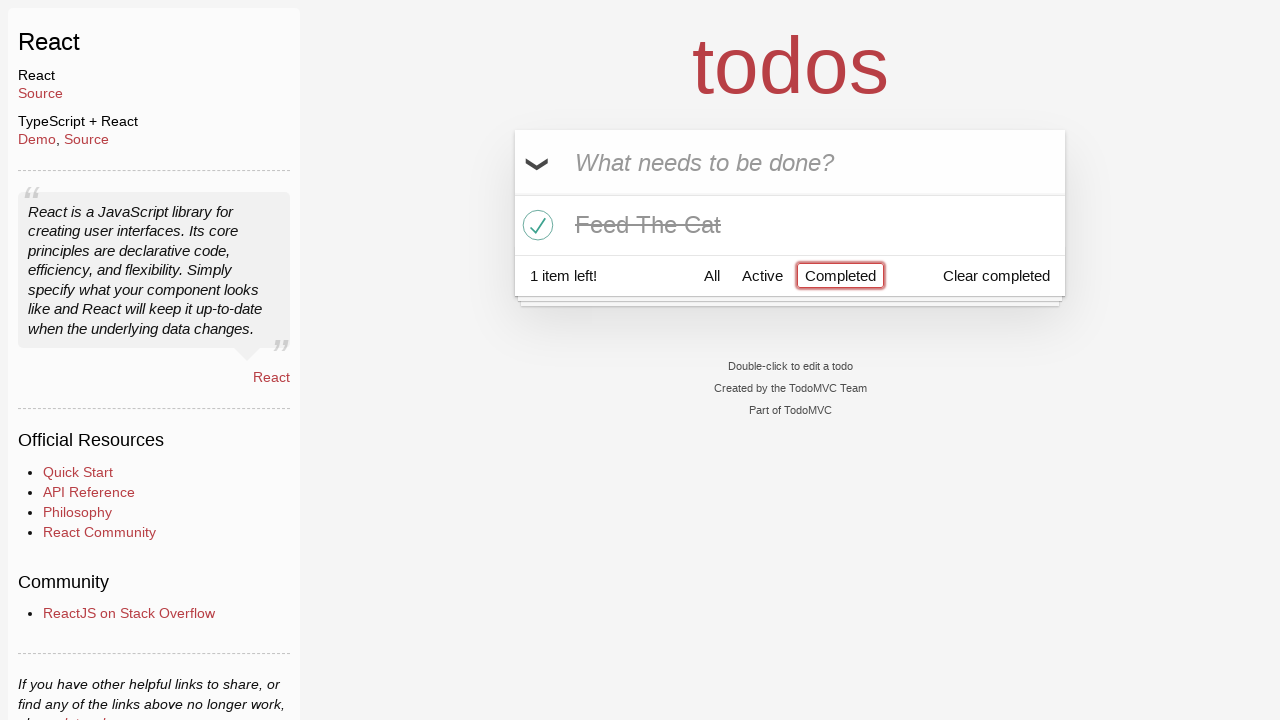